Tests selecting from a dropdown by iterating through all options and clicking the one that matches the desired text "Option 1"

Starting URL: https://the-internet.herokuapp.com/dropdown

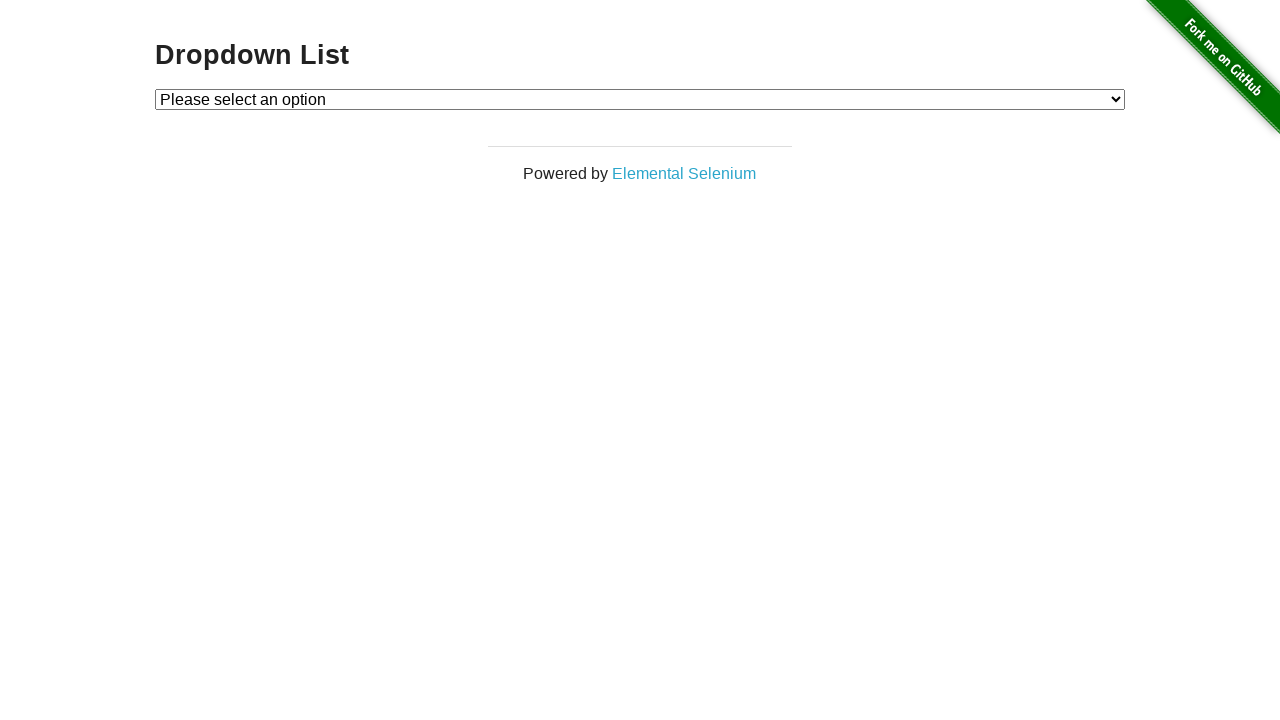

Dropdown element loaded and ready
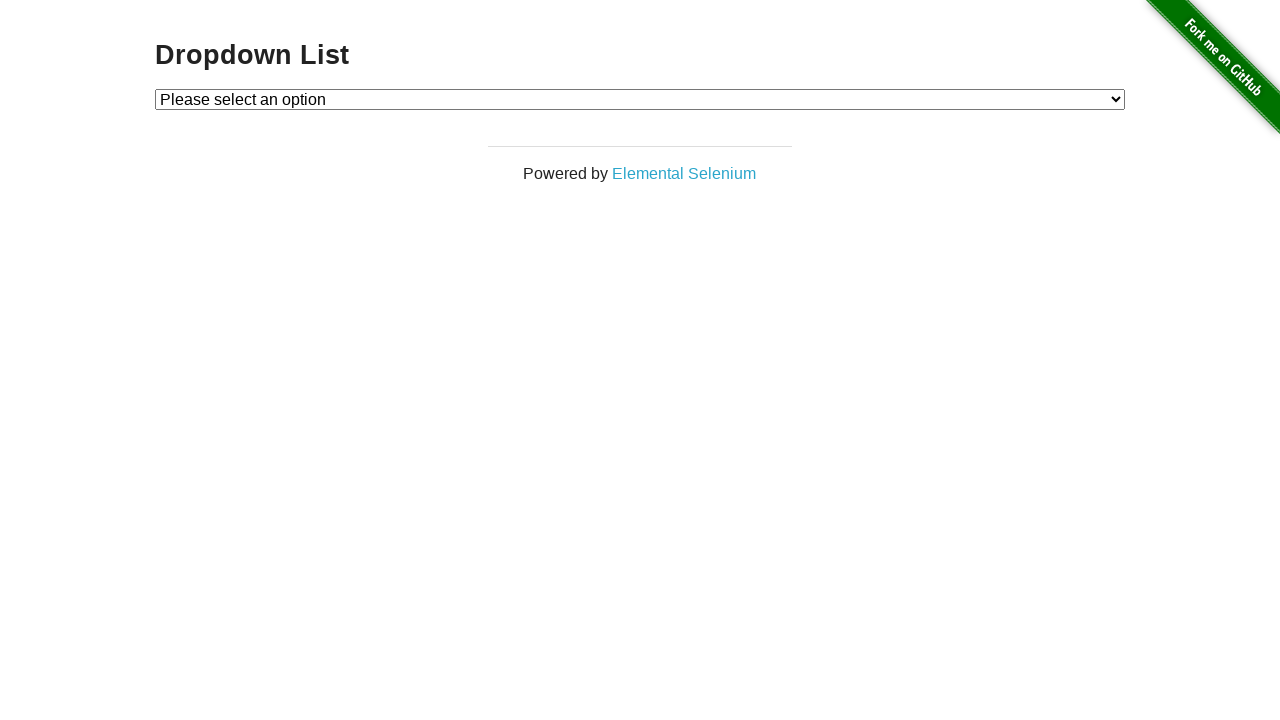

Selected 'Option 1' from dropdown on #dropdown
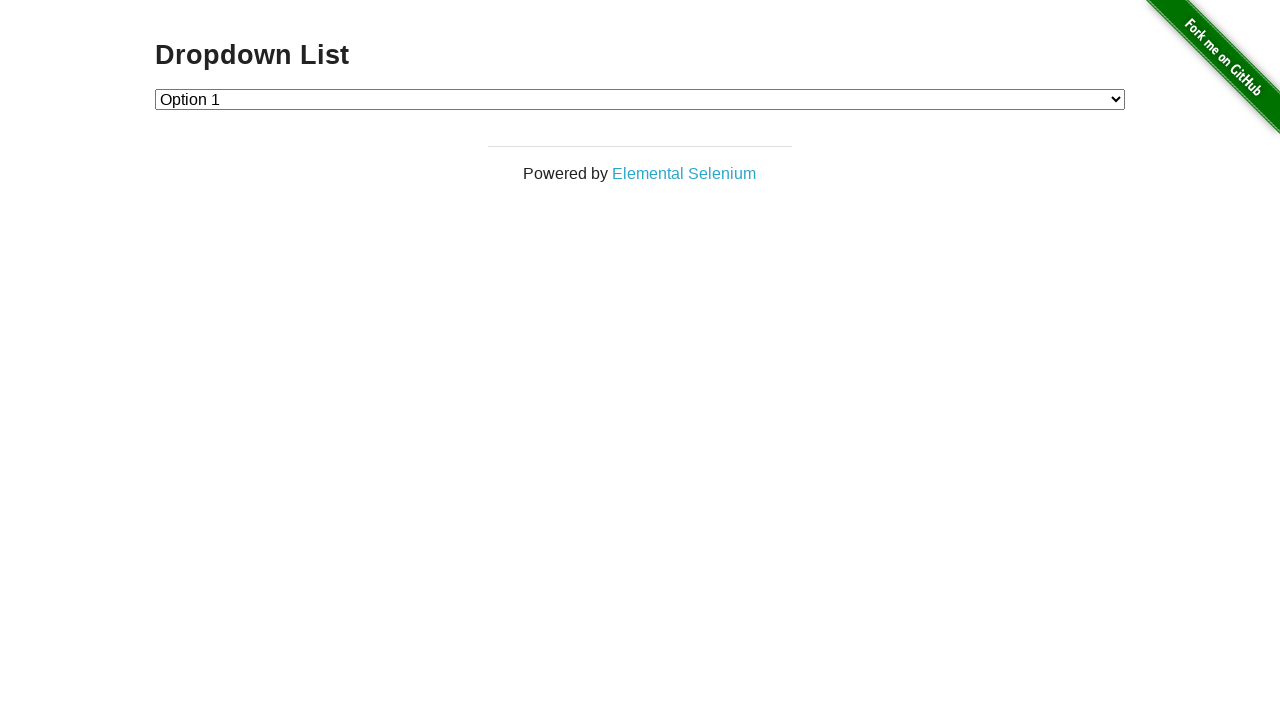

Retrieved selected dropdown value
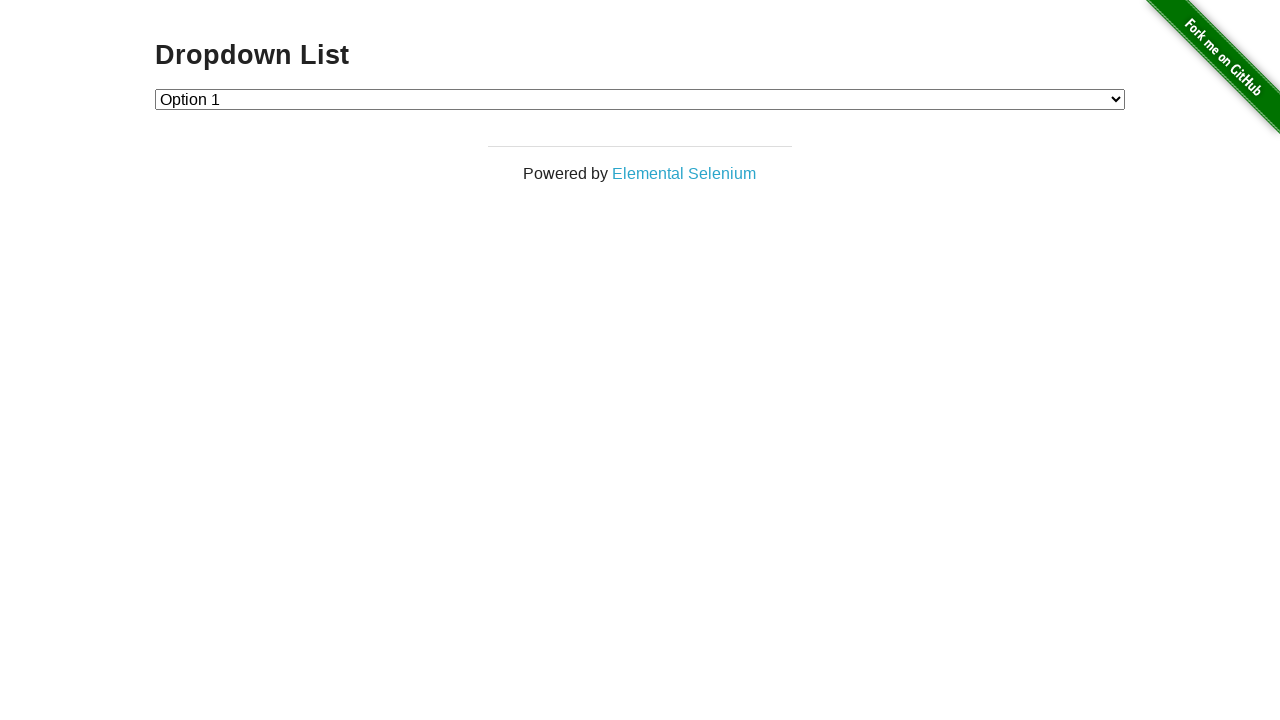

Verified dropdown value is '1' as expected
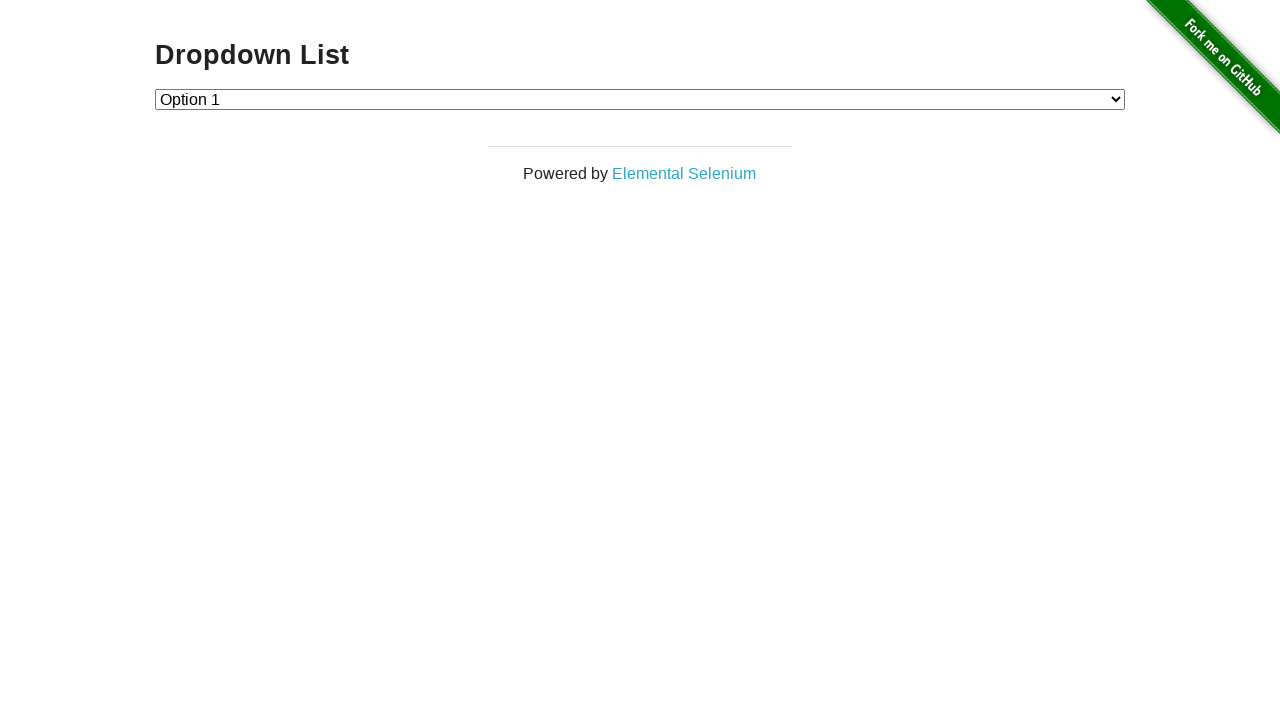

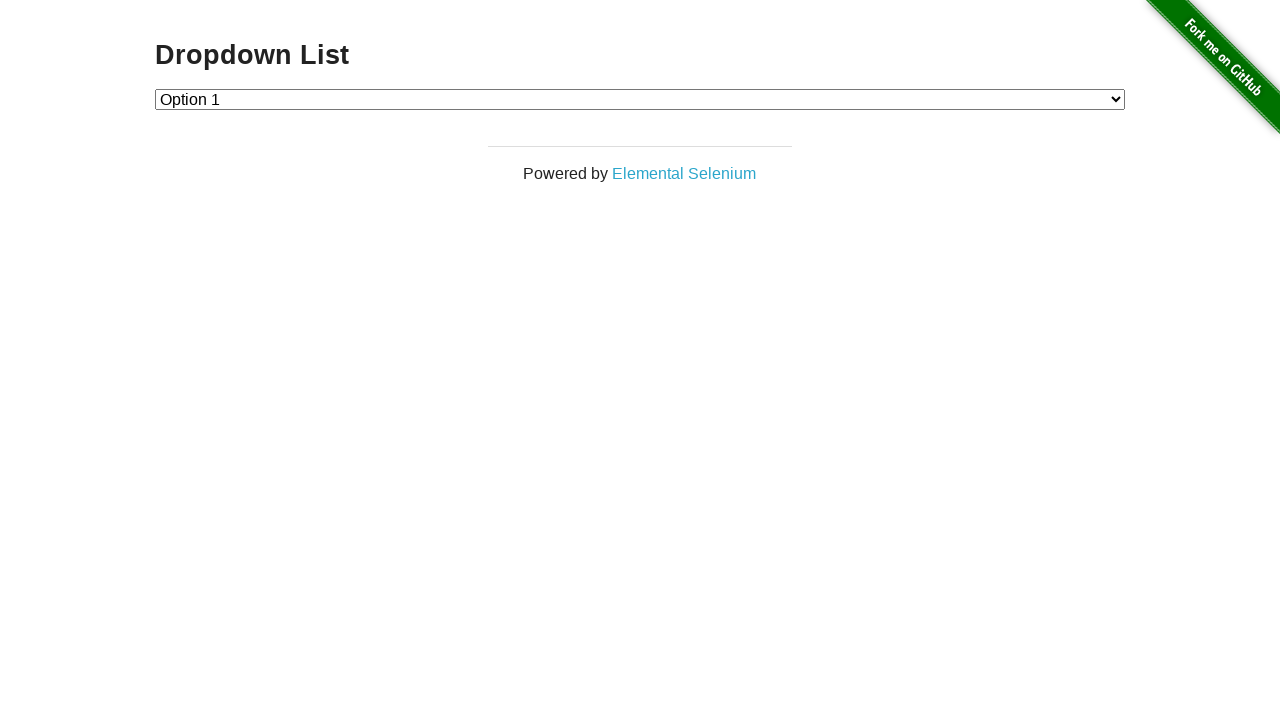